Navigates to a GitHub user profile and clicks on a repository link to view the repository page

Starting URL: https://github.com/zhurlik

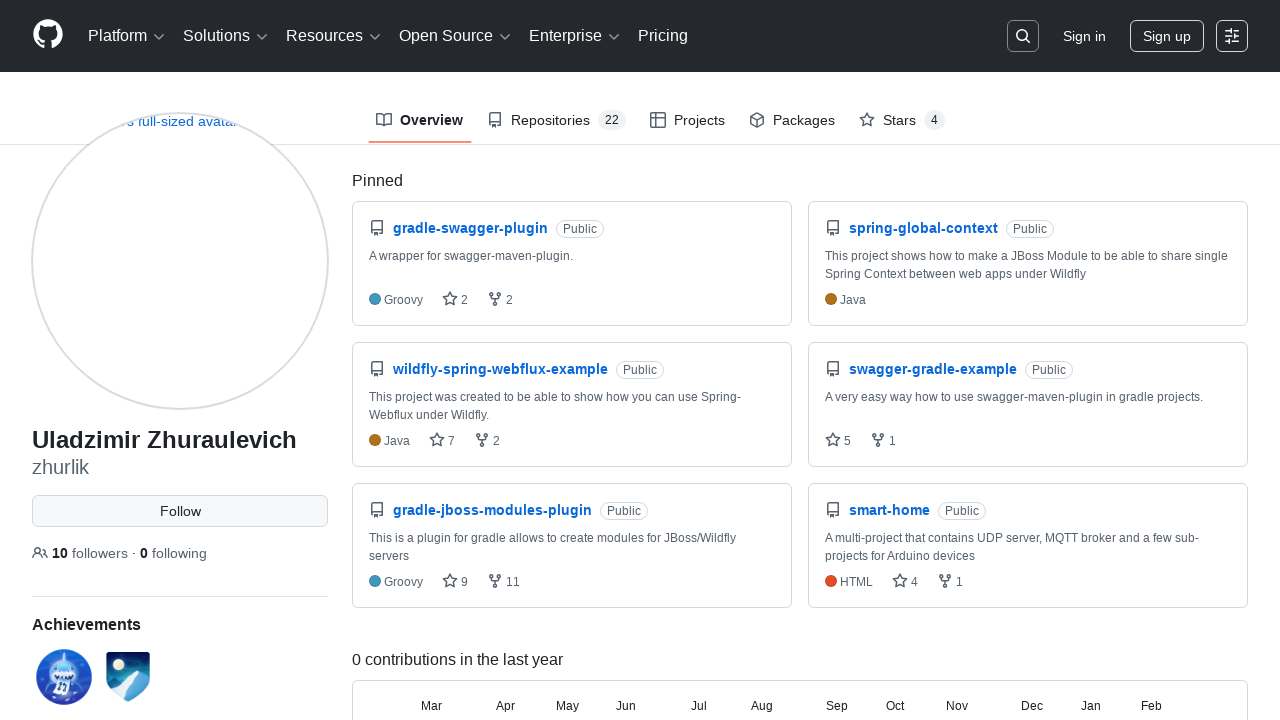

Navigated to GitHub user profile at https://github.com/zhurlik
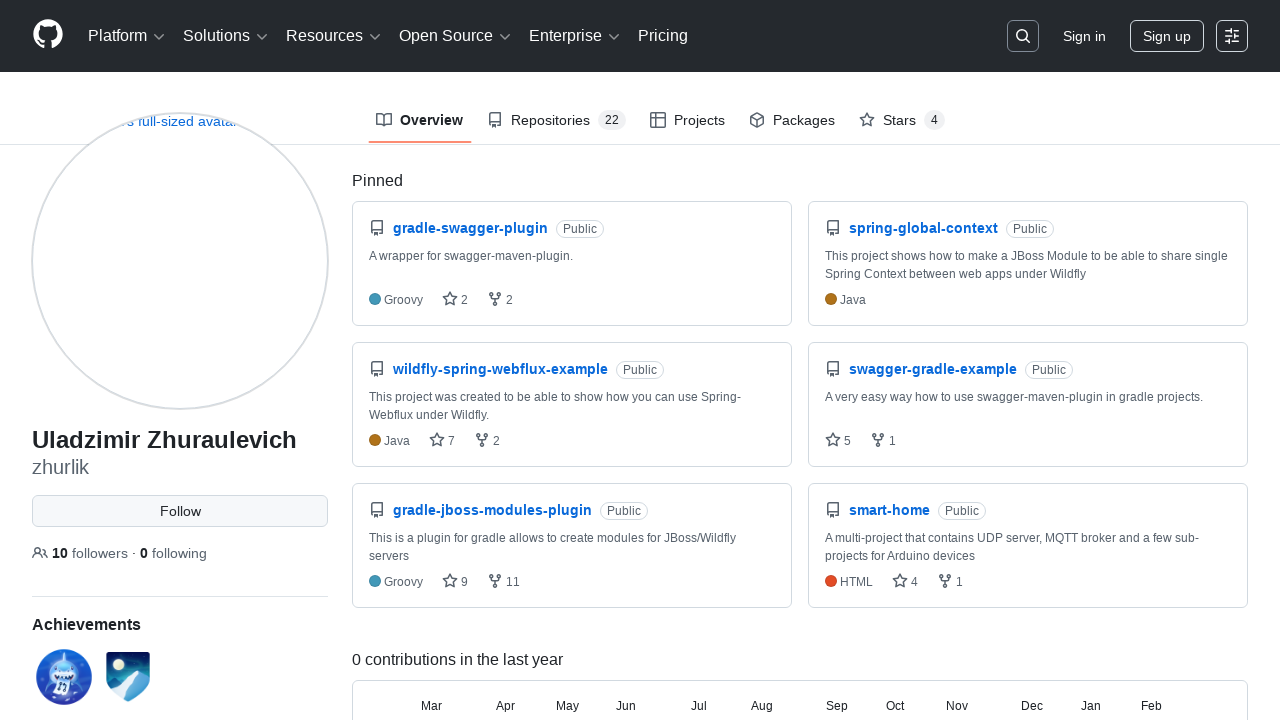

Clicked on the gradle-jboss-modules-plugin repository link at (492, 510) on xpath=//a[@href='/zhurlik/gradle-jboss-modules-plugin']
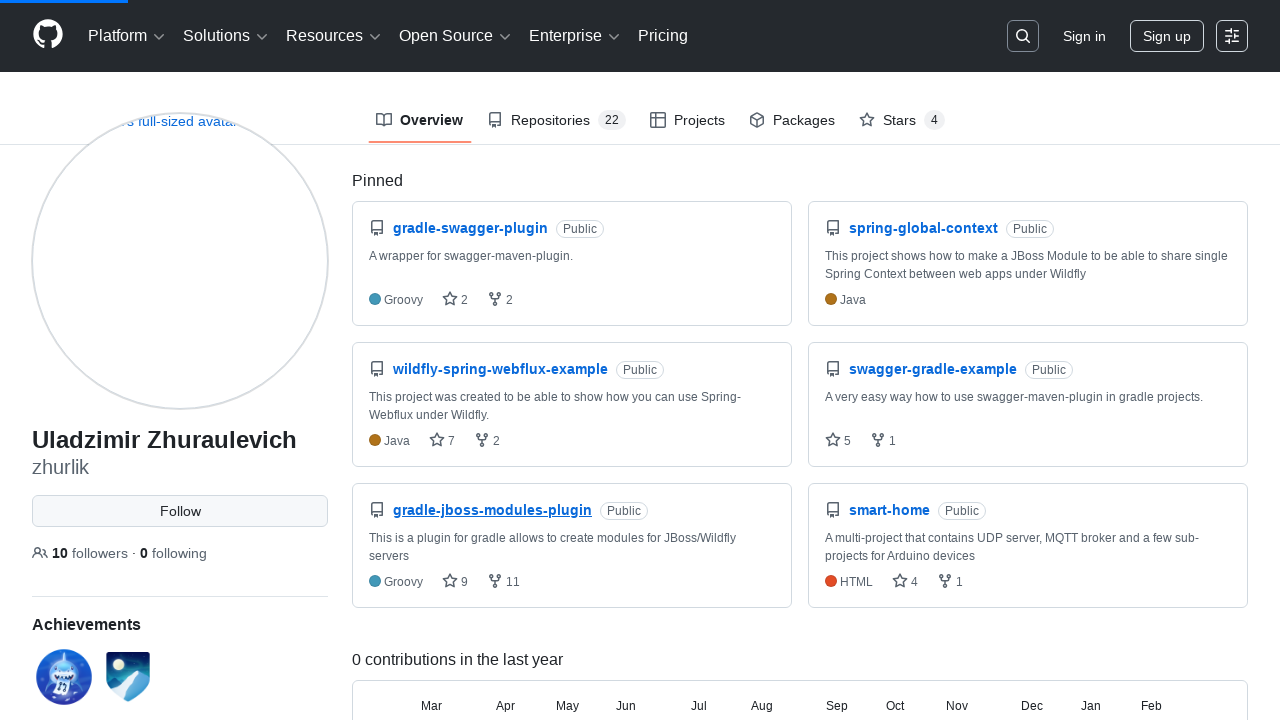

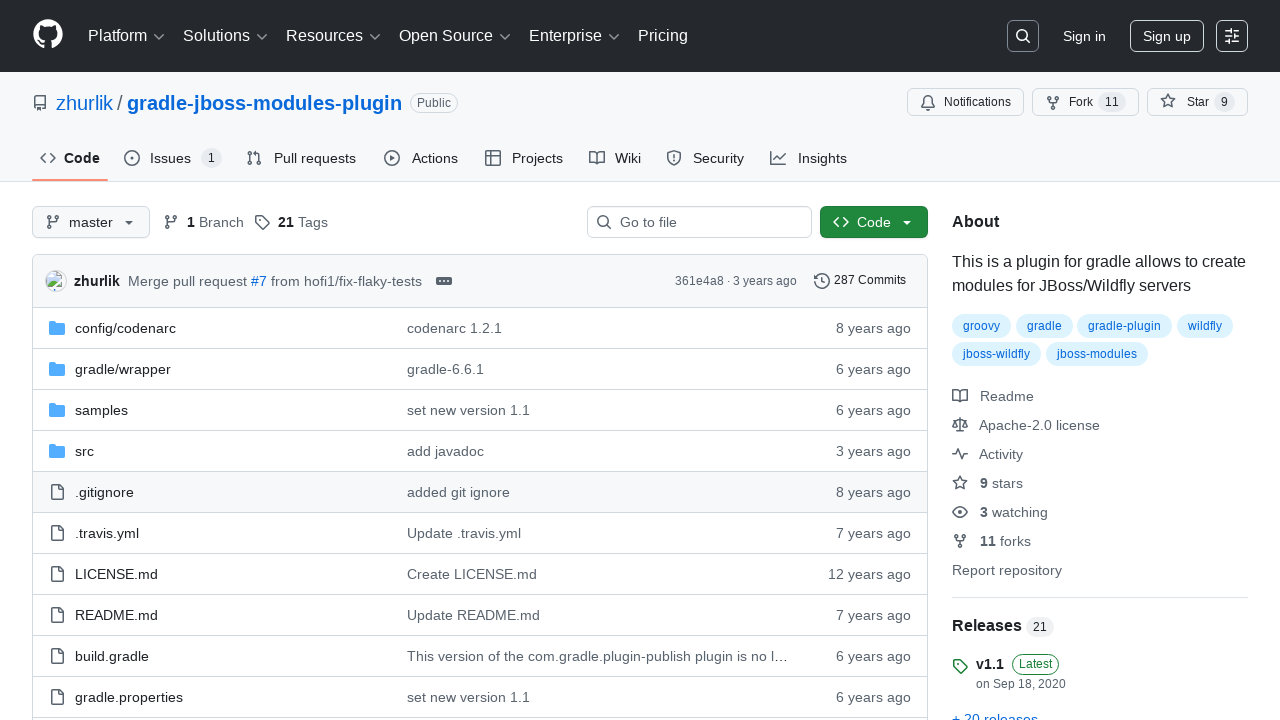